Tests various checkbox interactions including basic checkbox selection, ajax checkboxes, tri-state checkboxes, toggle switches, and multi-select checkbox menus

Starting URL: https://leafground.com/checkbox.xhtml

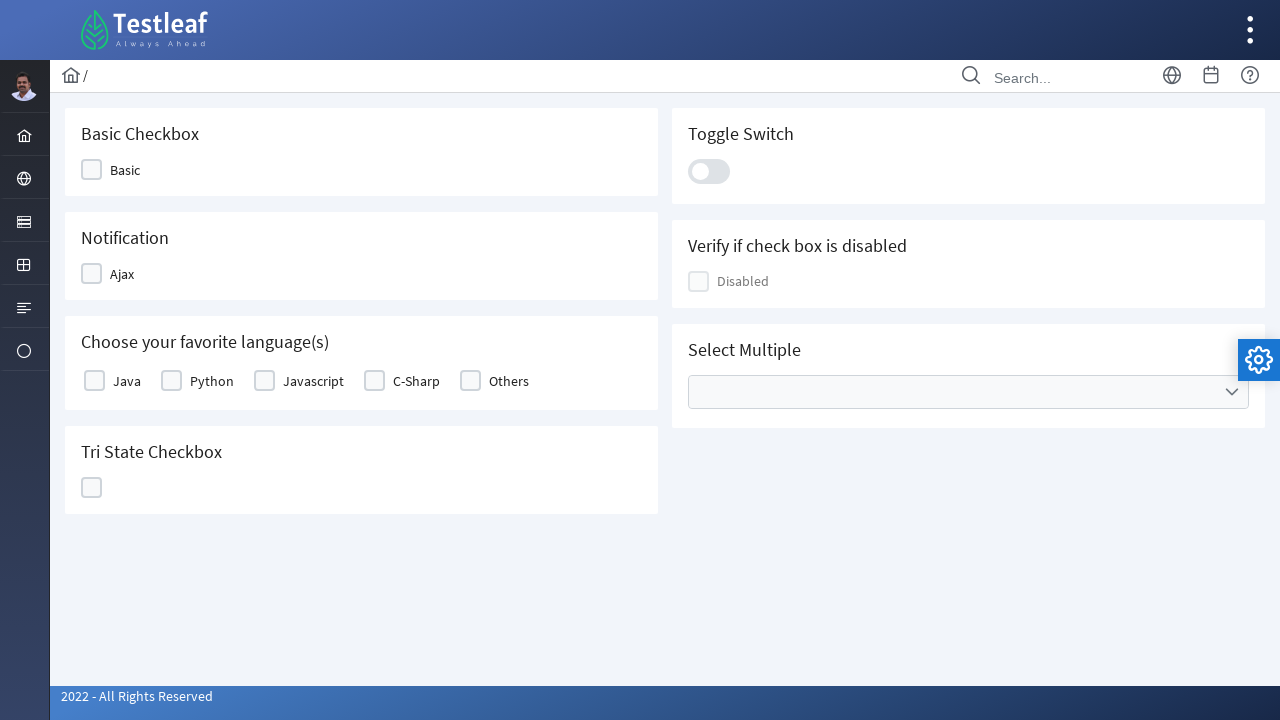

Clicked first basic checkbox at (92, 170) on (//div[contains(@class , 'ui-chkbox-box')])[1]
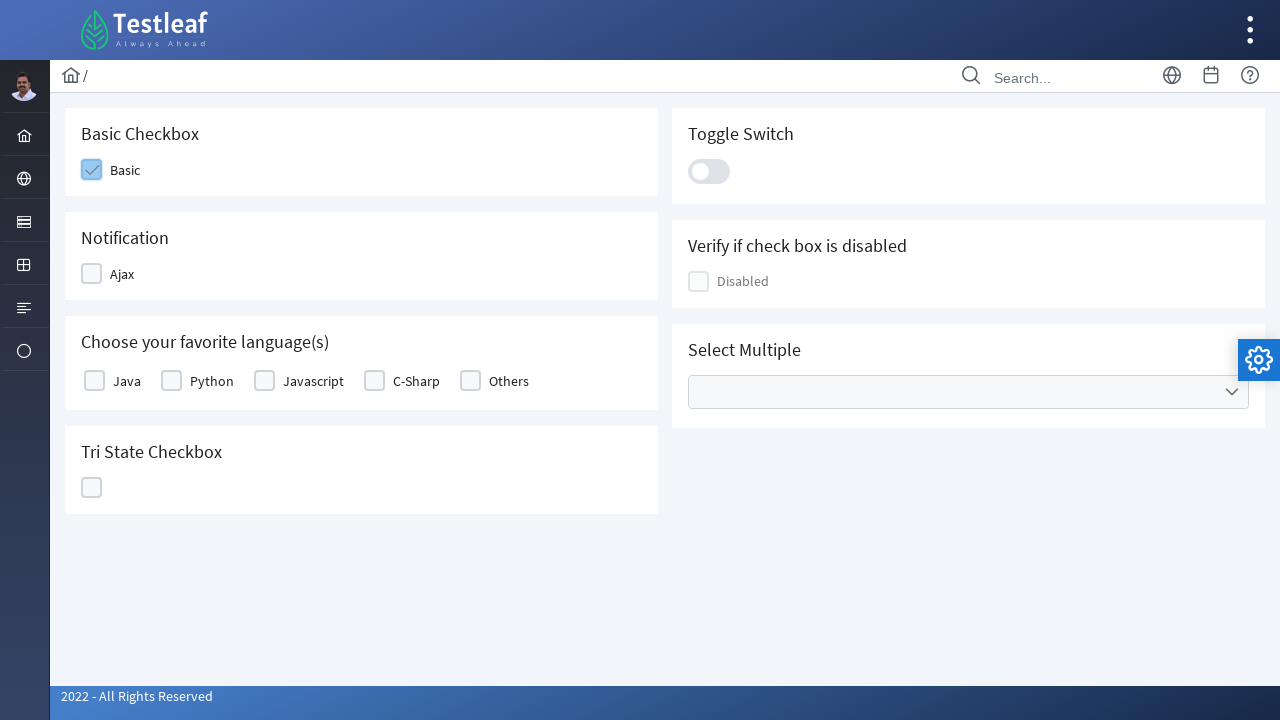

Clicked Ajax checkbox at (92, 274) on (//span[text()='Ajax']/preceding-sibling::div)[2]
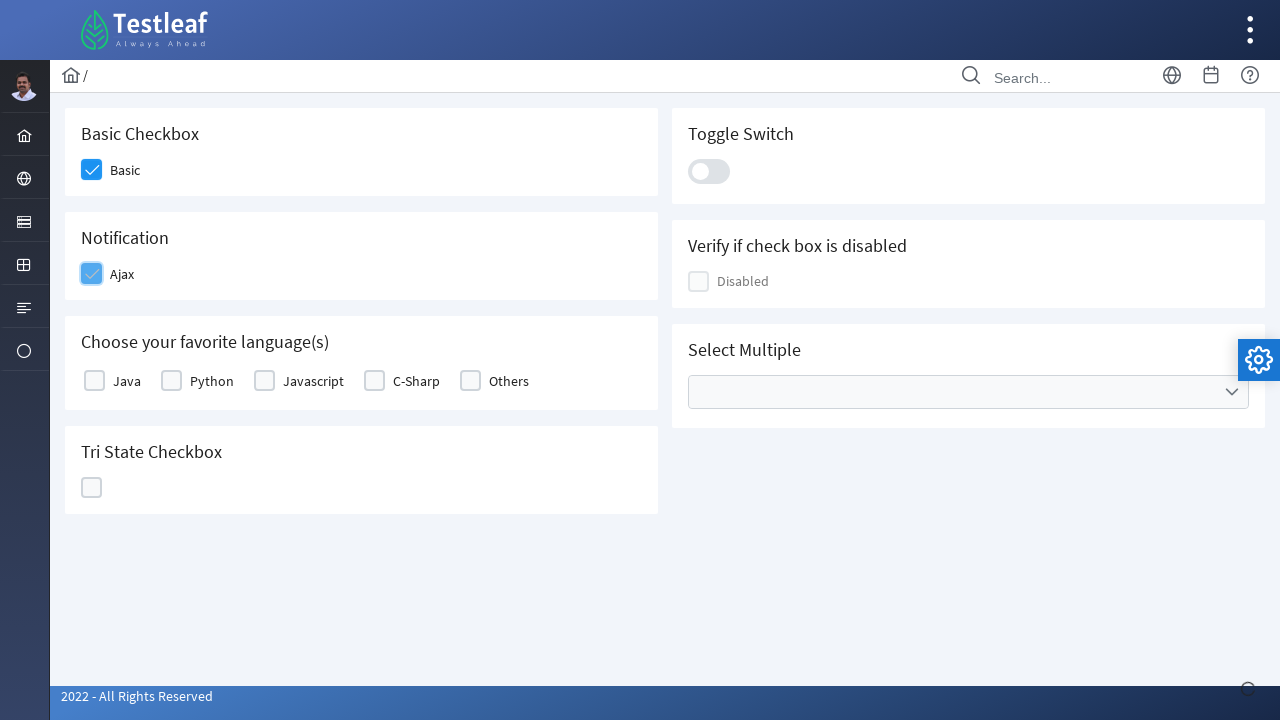

Ajax confirmation message appeared
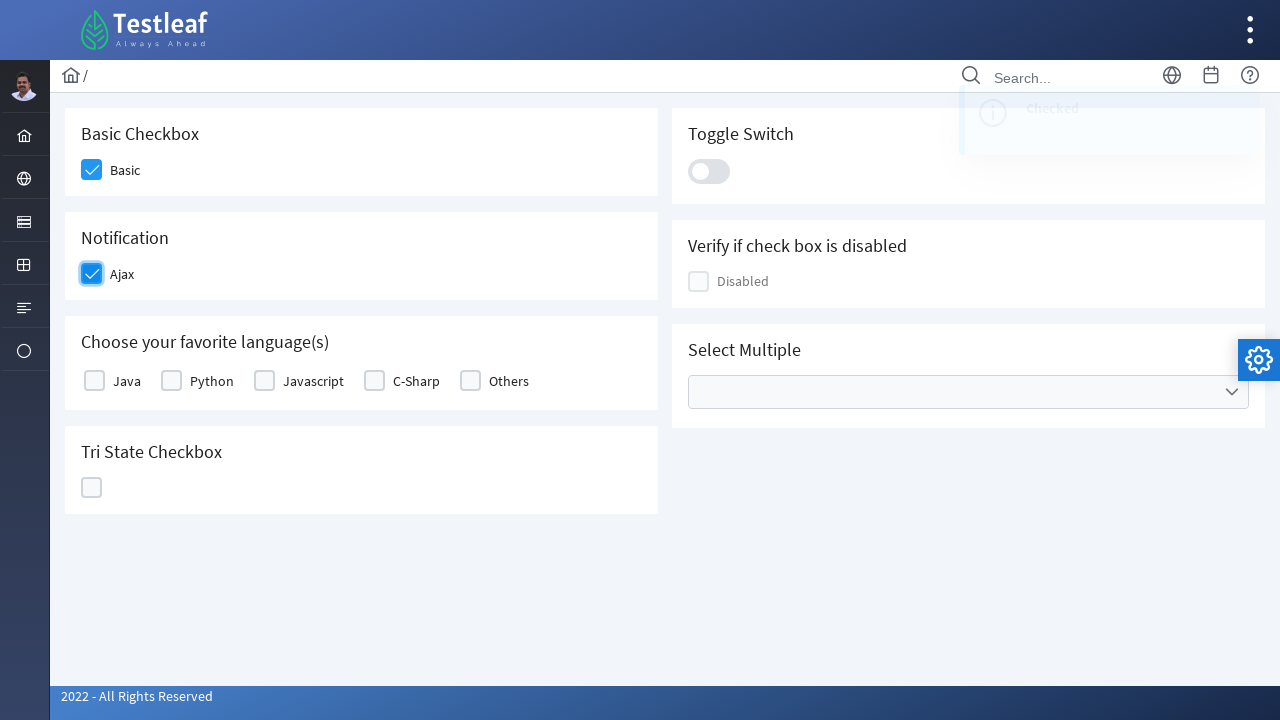

Ajax confirmation message disappeared
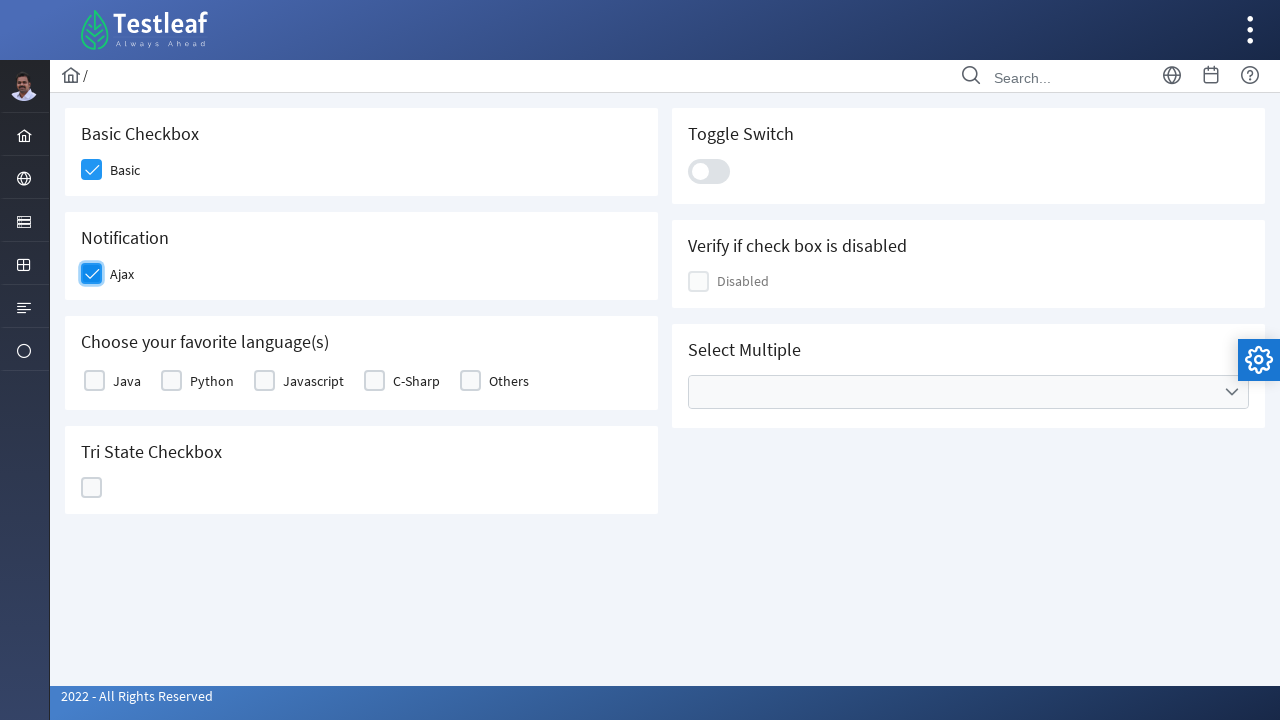

Selected Java checkbox at (94, 381) on xpath=//label[text()='Java']/preceding-sibling::div
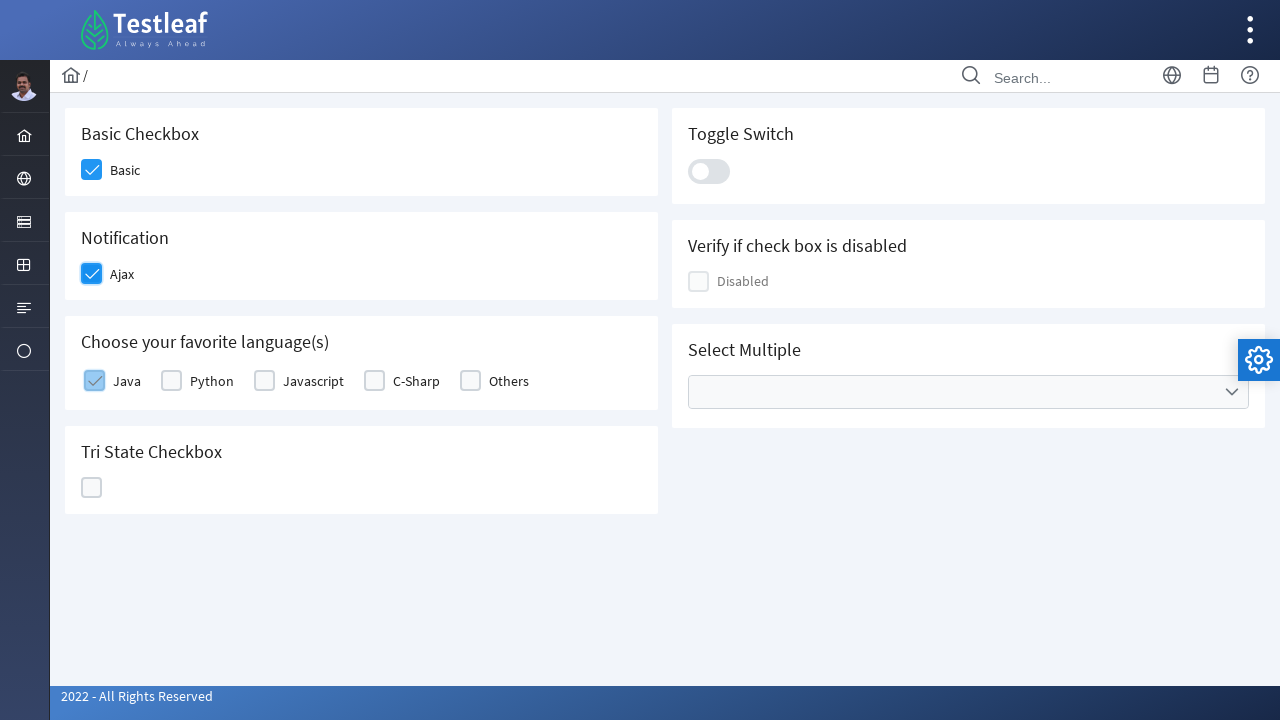

Selected Python checkbox at (172, 381) on xpath=//label[text()='Python']/preceding-sibling::div
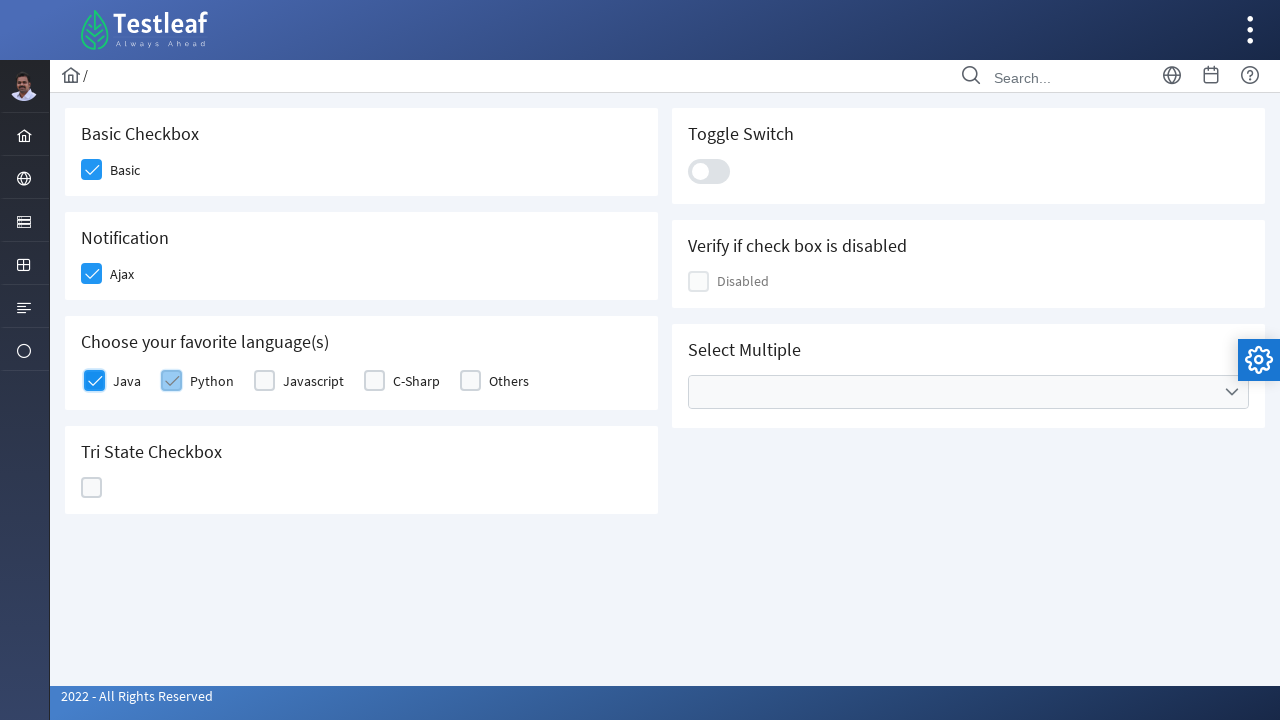

Clicked tri-state checkbox at (92, 488) on xpath=//div[contains(@id , 'ajaxTriState')]/div[2]
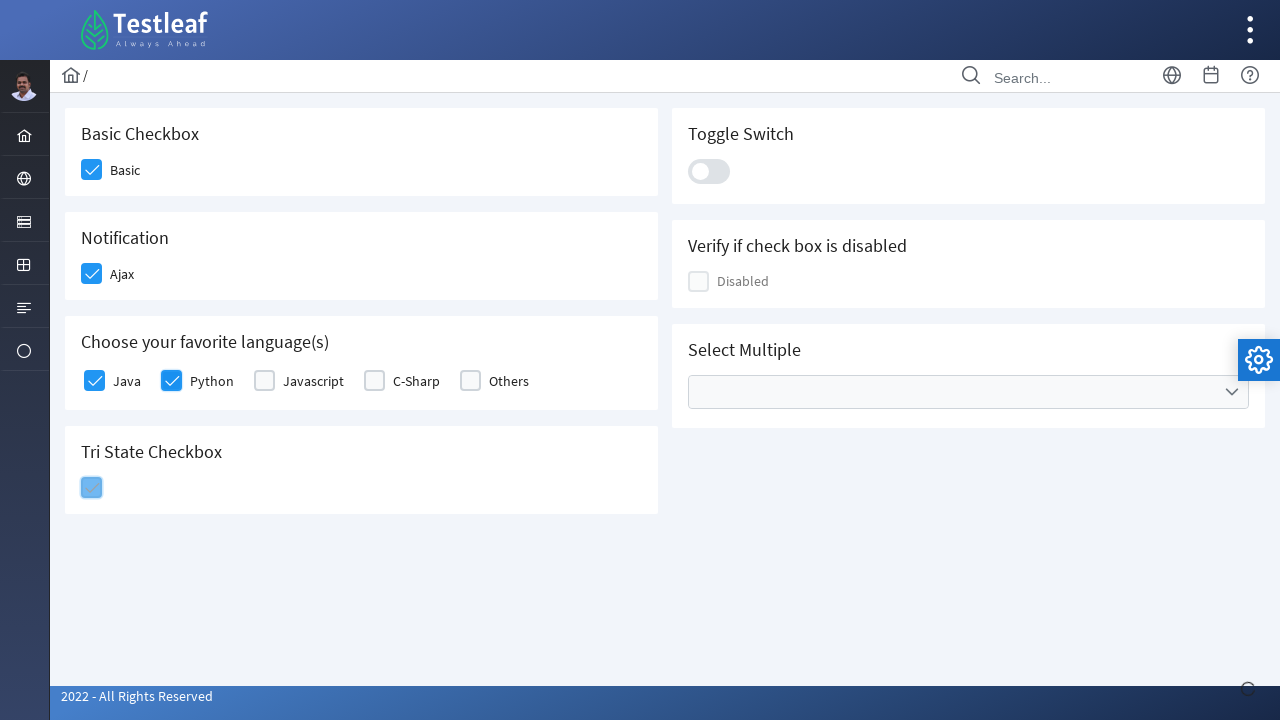

Tri-state notification appeared
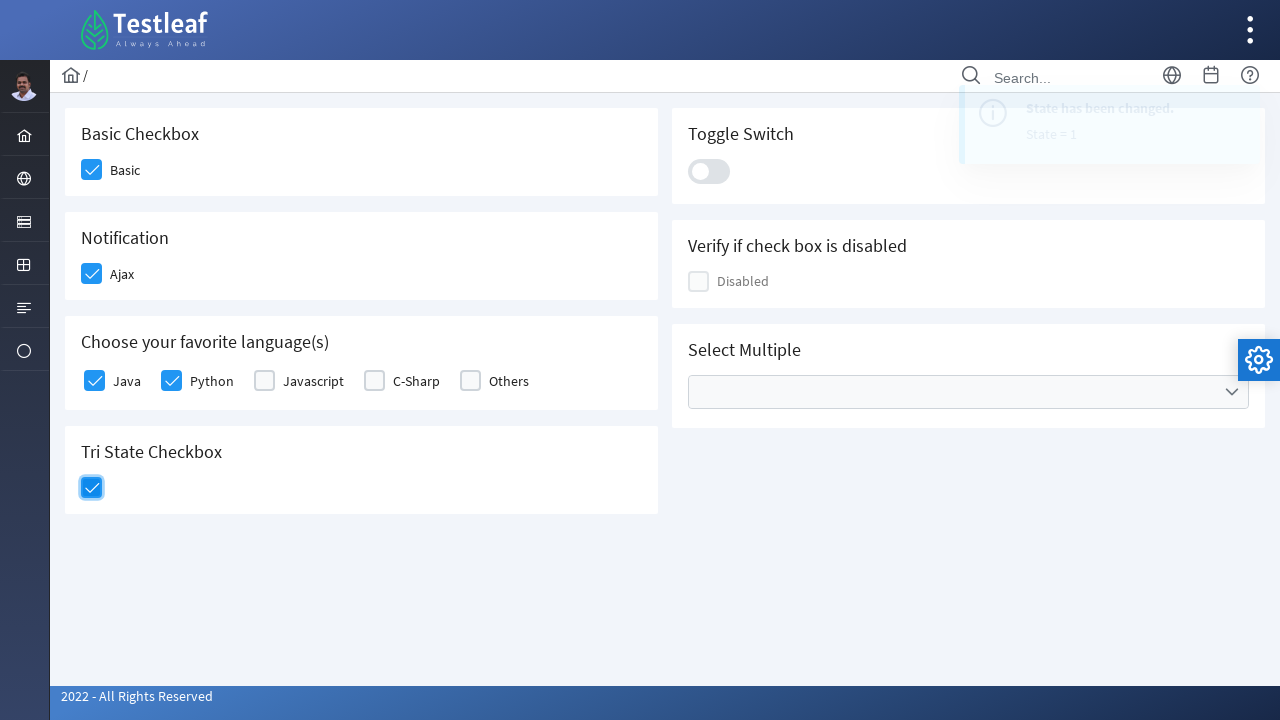

Tri-state notification disappeared
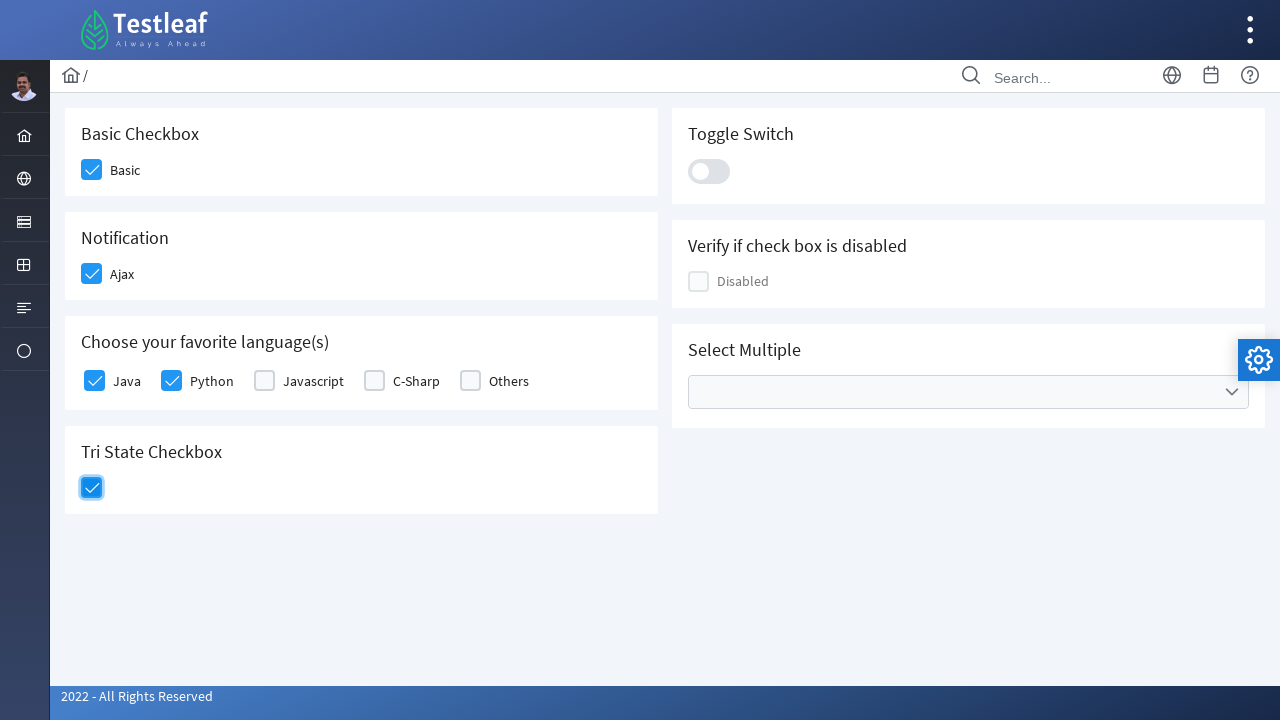

Clicked toggle switch at (709, 171) on xpath=//div[(@class = 'ui-toggleswitch-slider')]
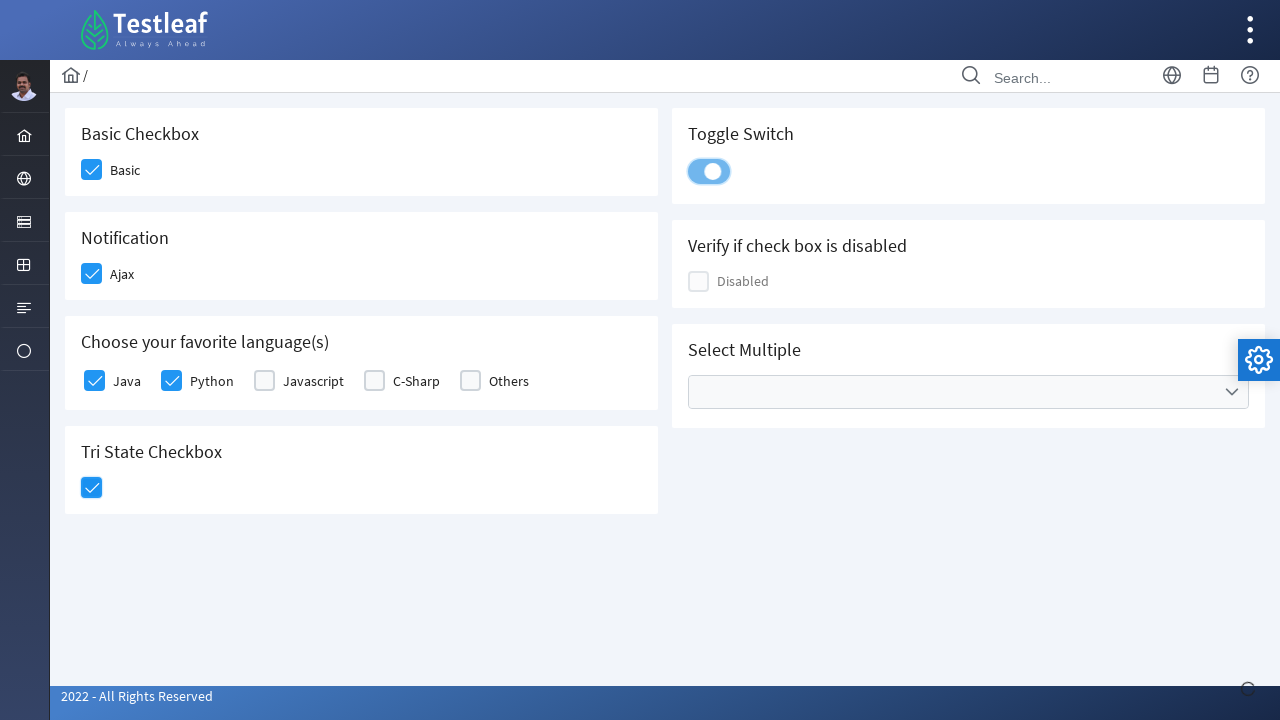

Toggle confirmation disappeared
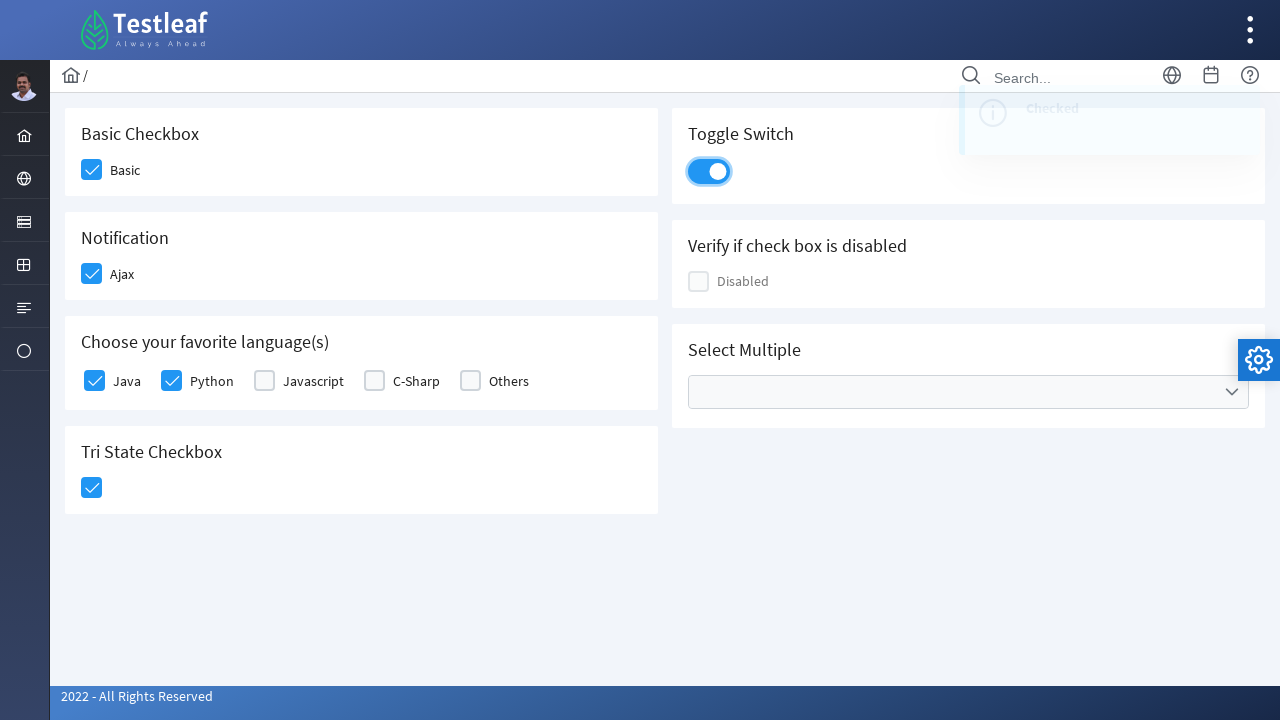

Located disabled checkbox element
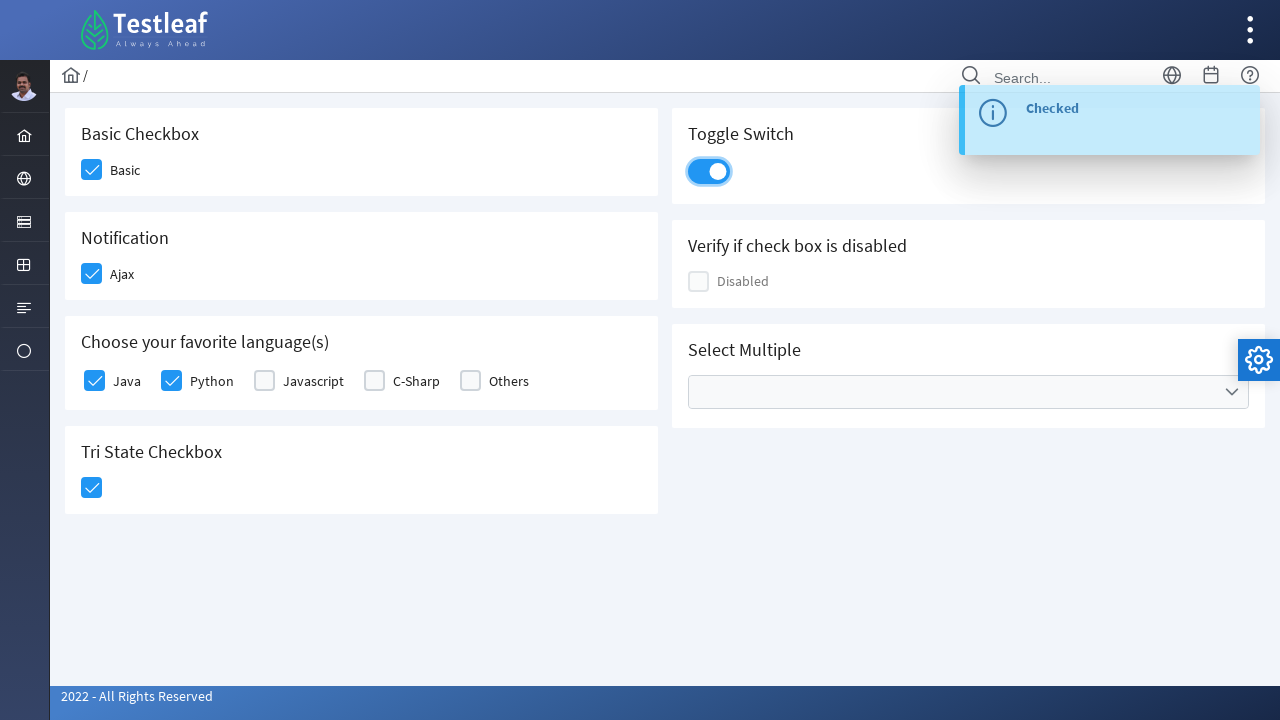

Checked if disabled checkbox is enabled: True
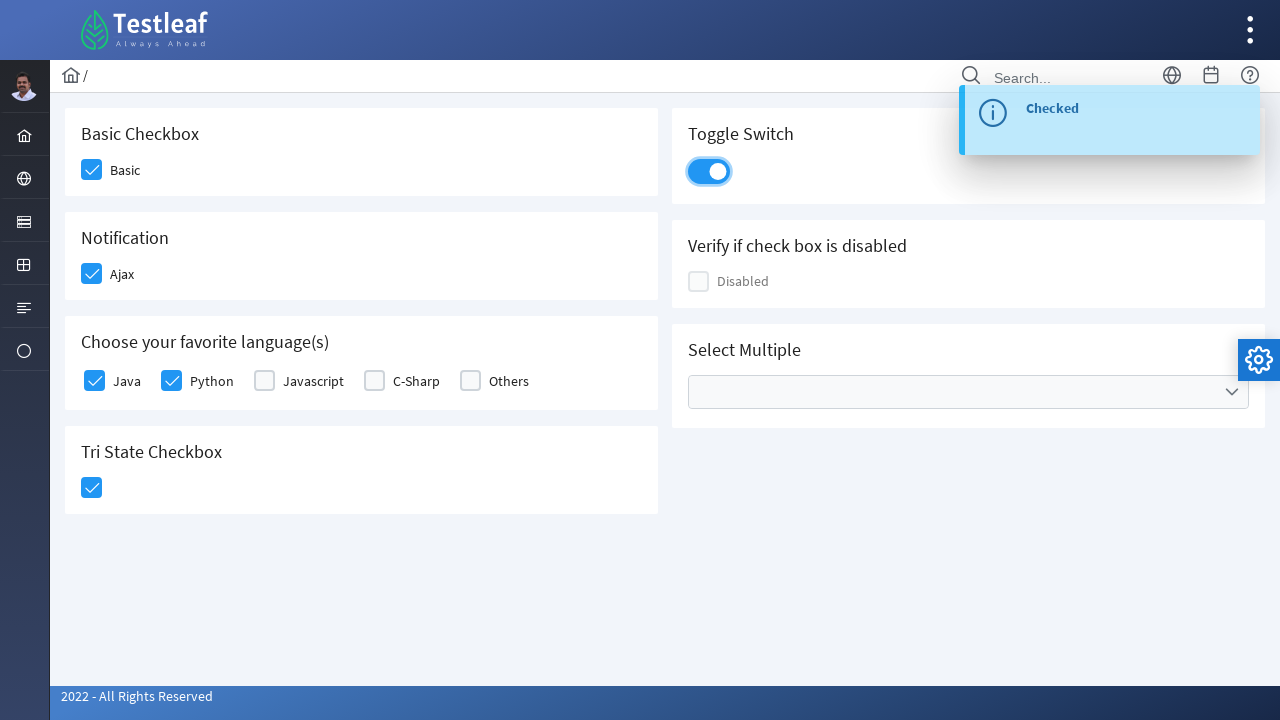

Opened multi-select checkbox menu at (968, 392) on xpath=//div[contains(@class , 'ui-selectcheckboxmenu-multiple')]
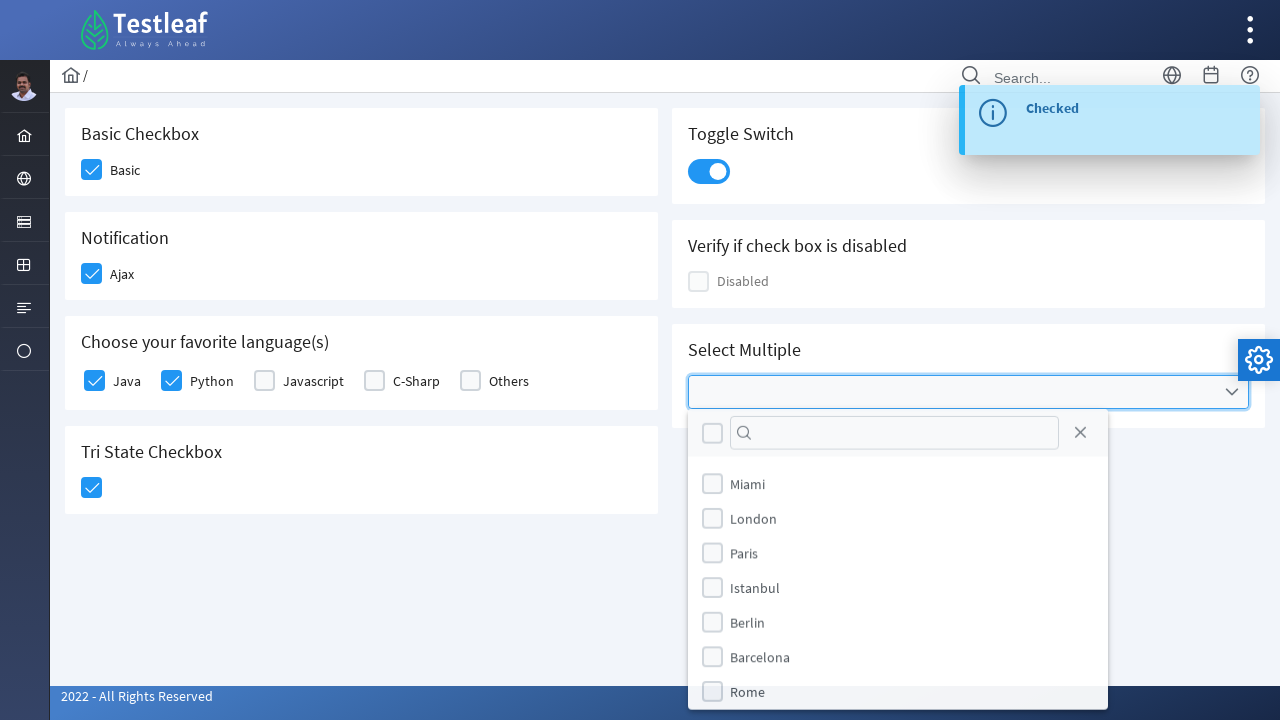

Waited for dropdown to be visible
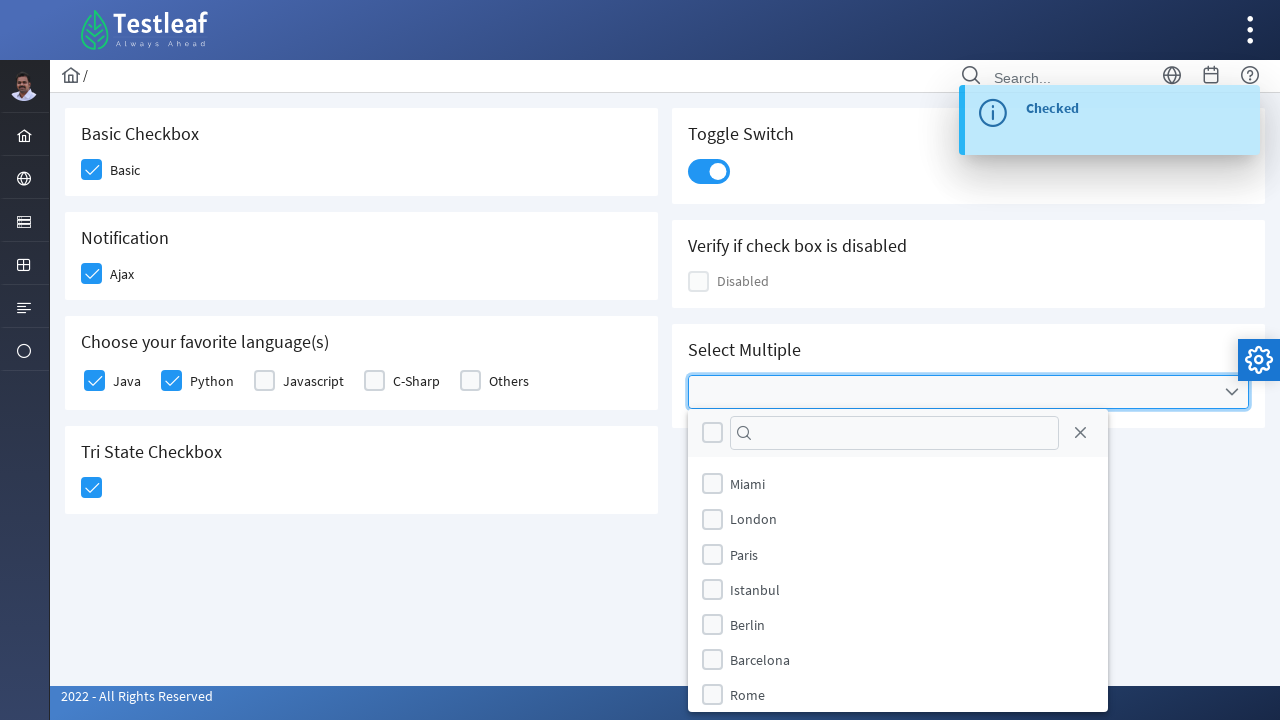

Selected Miami from multi-select menu at (712, 484) on (//label[text() = 'Miami'])[2]/preceding::span[1]/parent::div
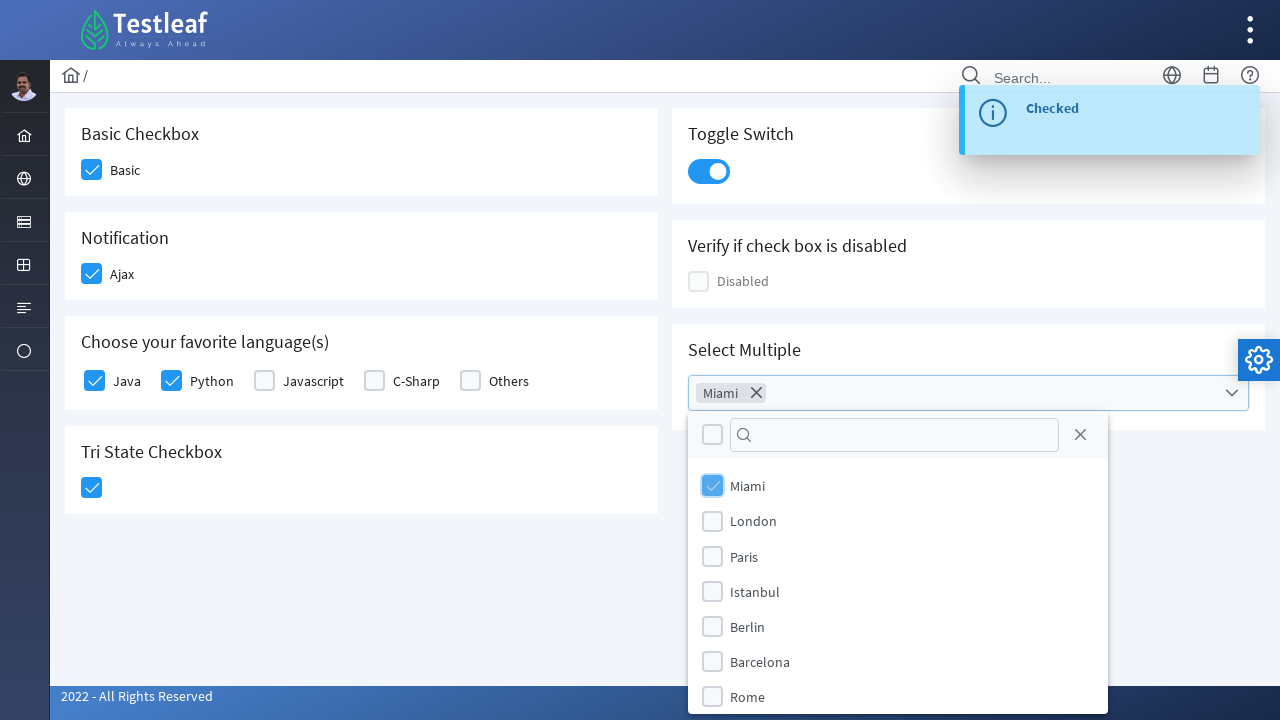

Selected London from multi-select menu at (712, 521) on (//label[text() = 'London'])[2]/preceding::span[1]/parent::div
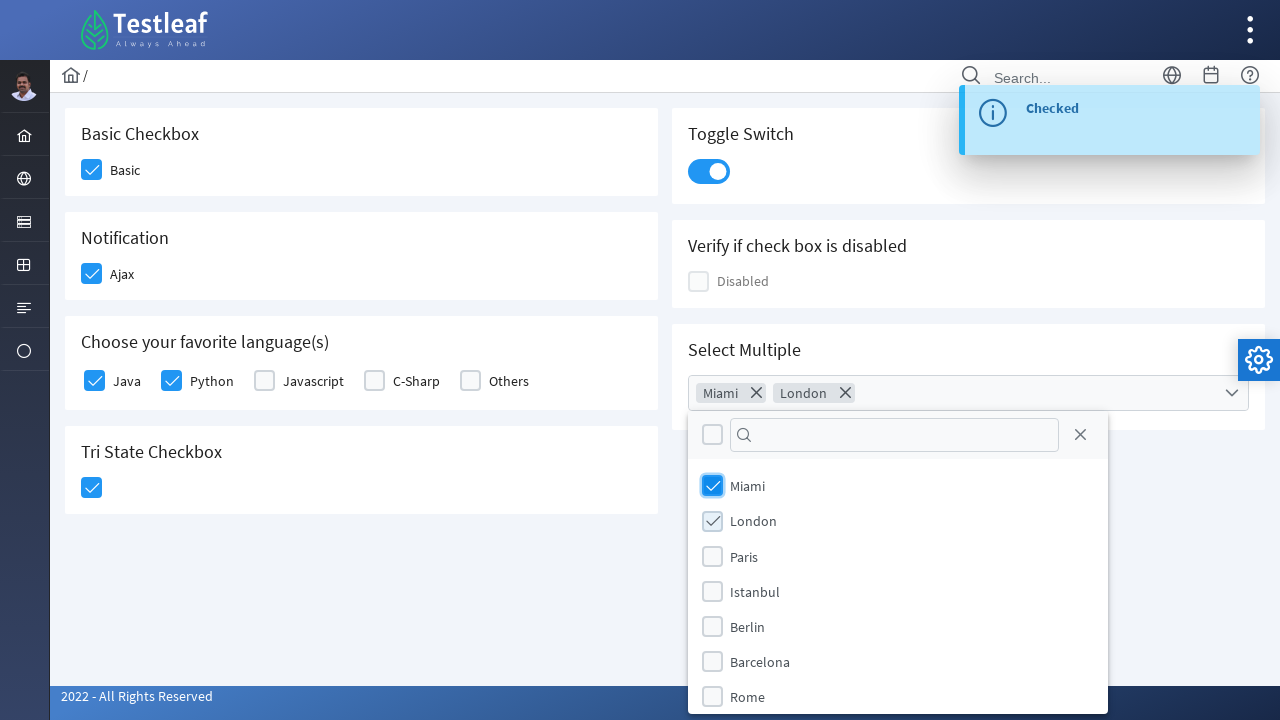

Selected Berlin from multi-select menu at (712, 626) on (//label[text() = 'Berlin'])[2]/preceding::span[1]/parent::div
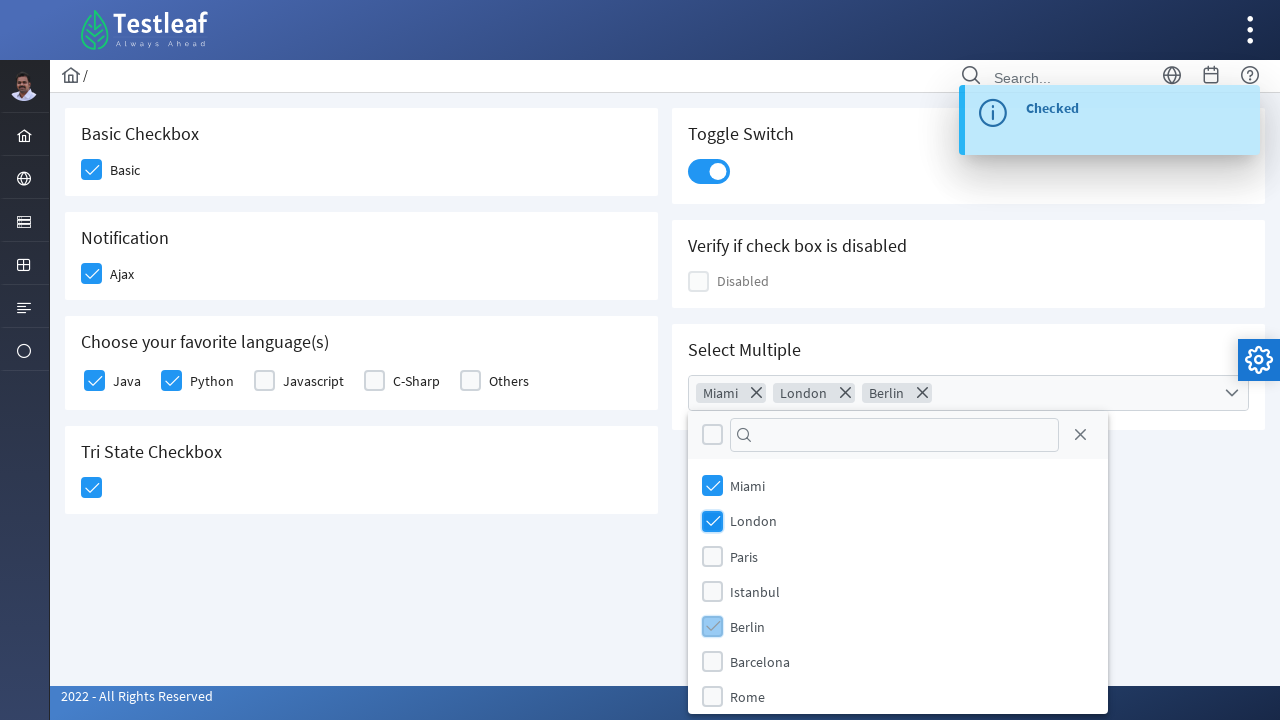

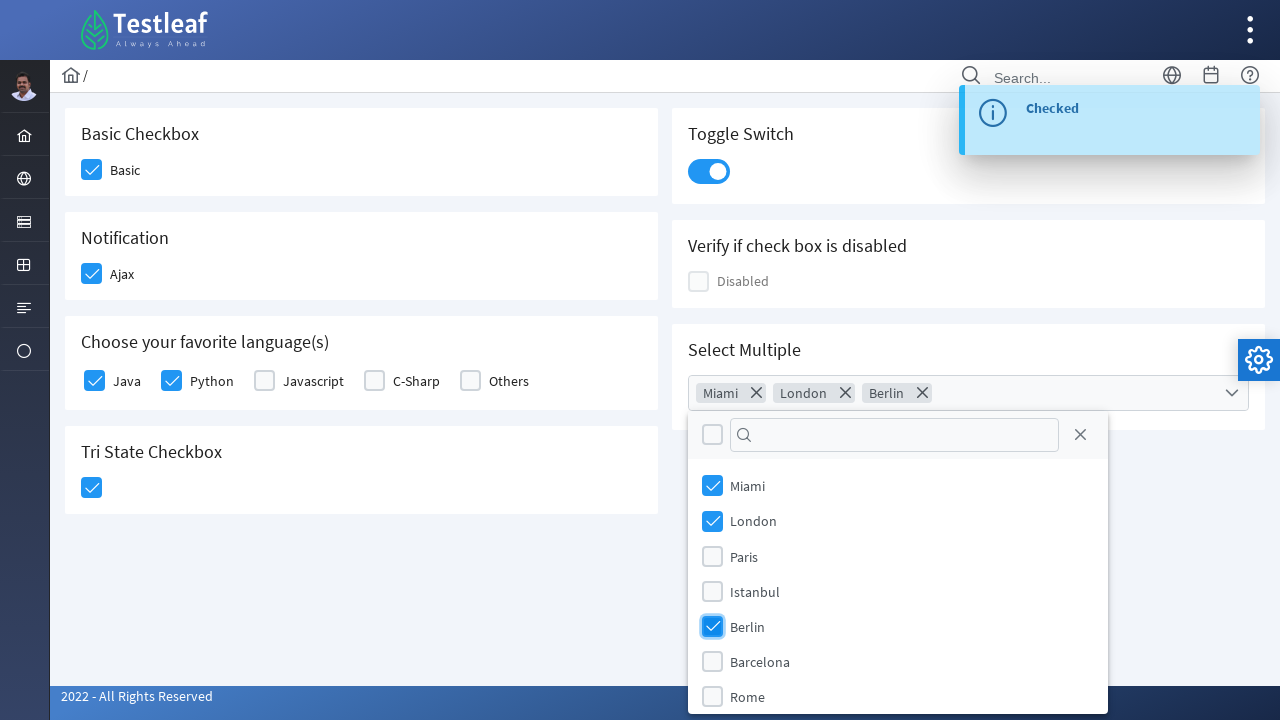